Tests form interaction by selecting a checkbox, using its value to select dropdown option and fill a text field, then triggering and validating an alert message

Starting URL: https://www.qaclickacademy.com/practice.php

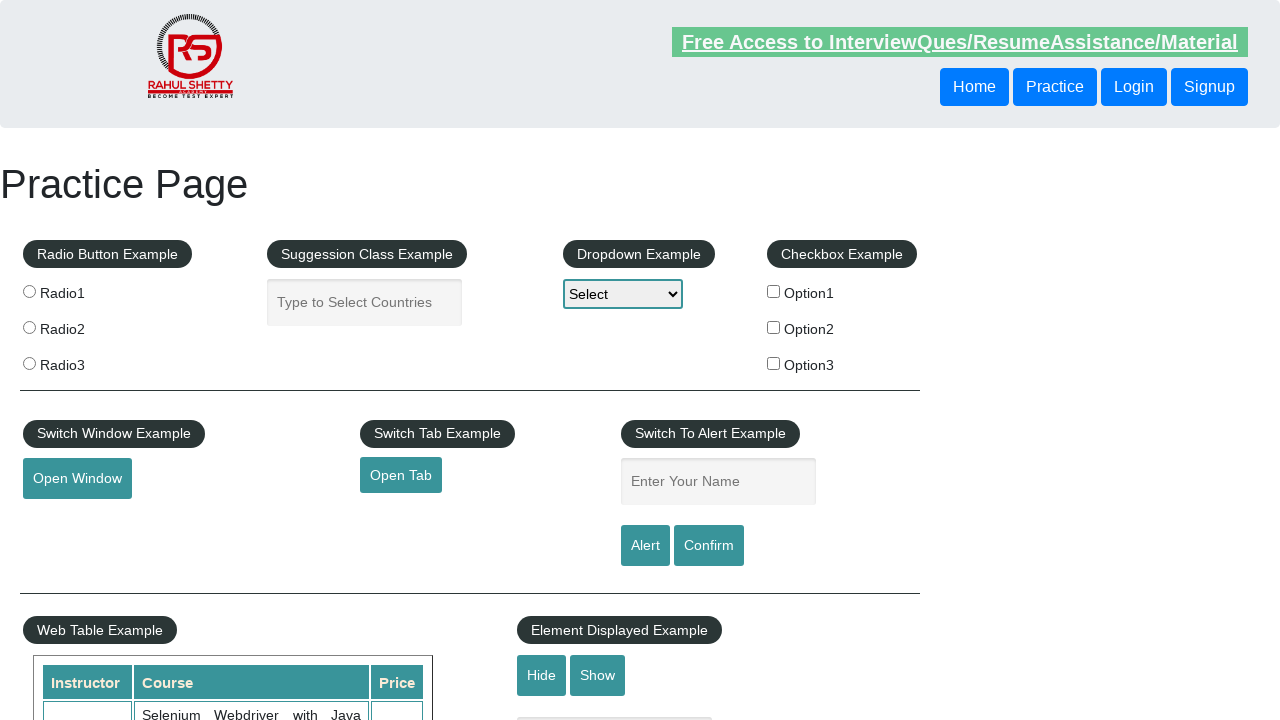

Selected checkbox for option2 at (774, 327) on input#checkBoxOption2
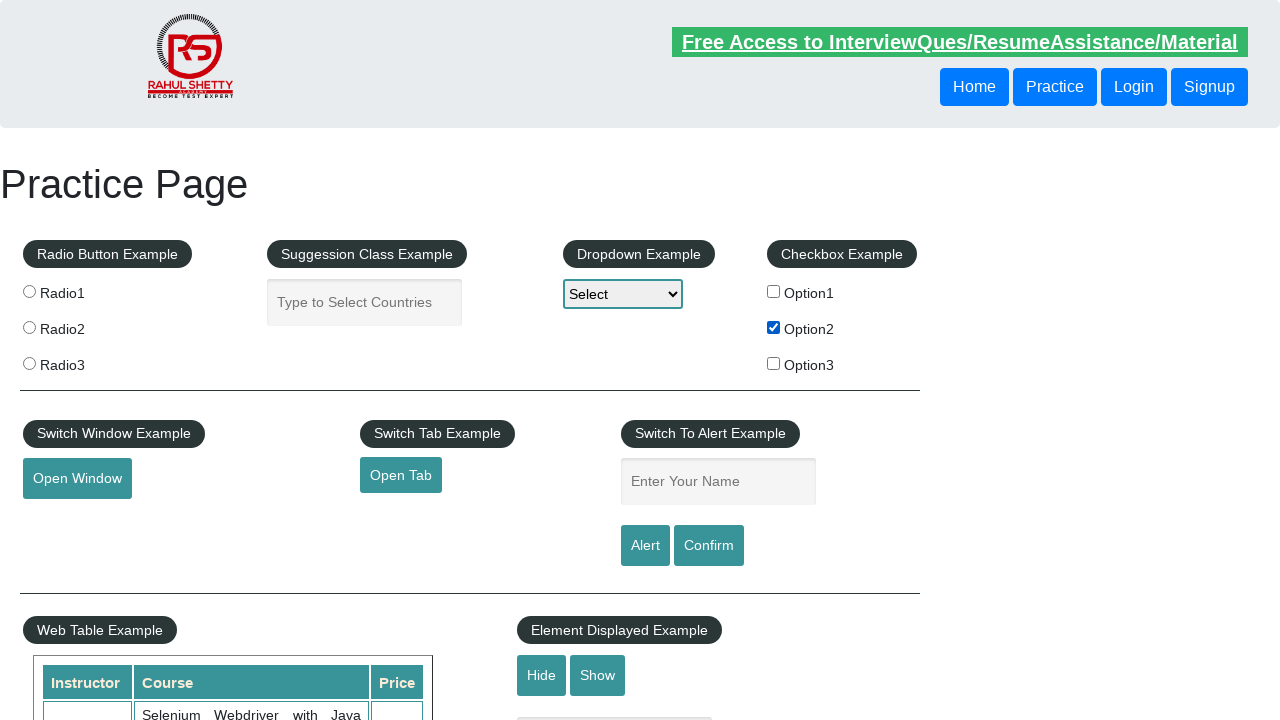

Retrieved checkbox value: option2
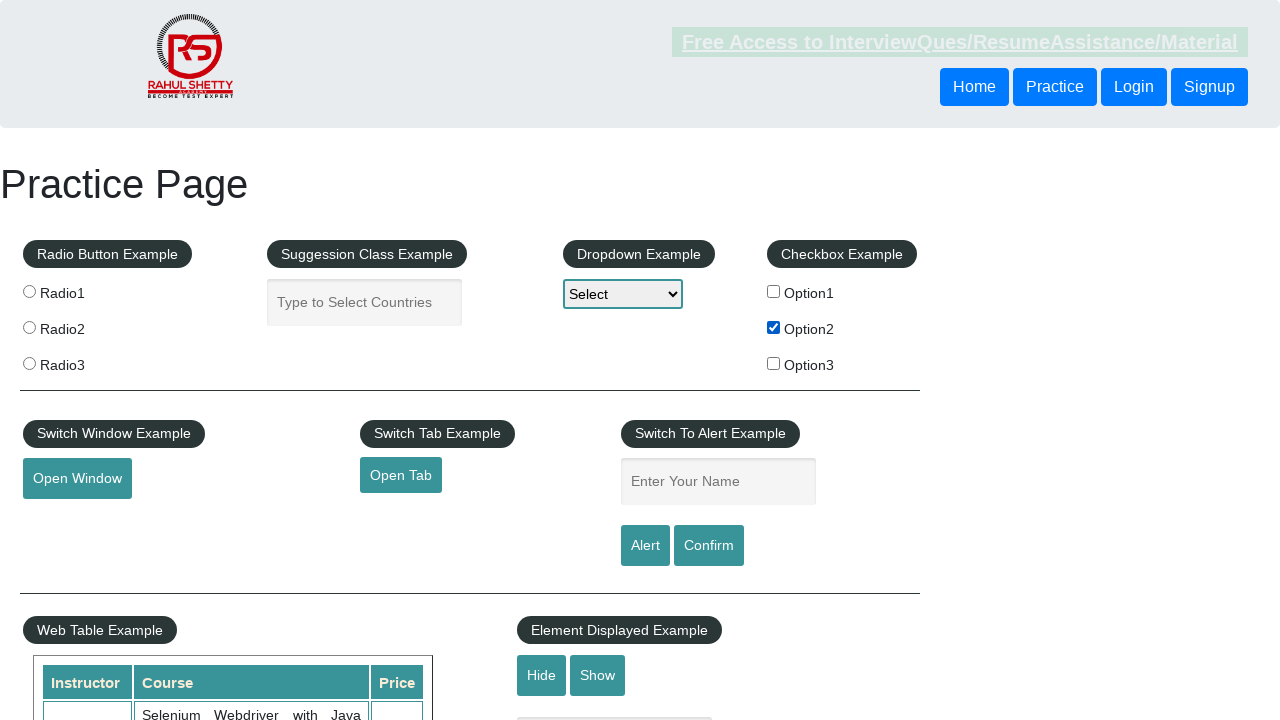

Selected dropdown option with value: option2 on select#dropdown-class-example
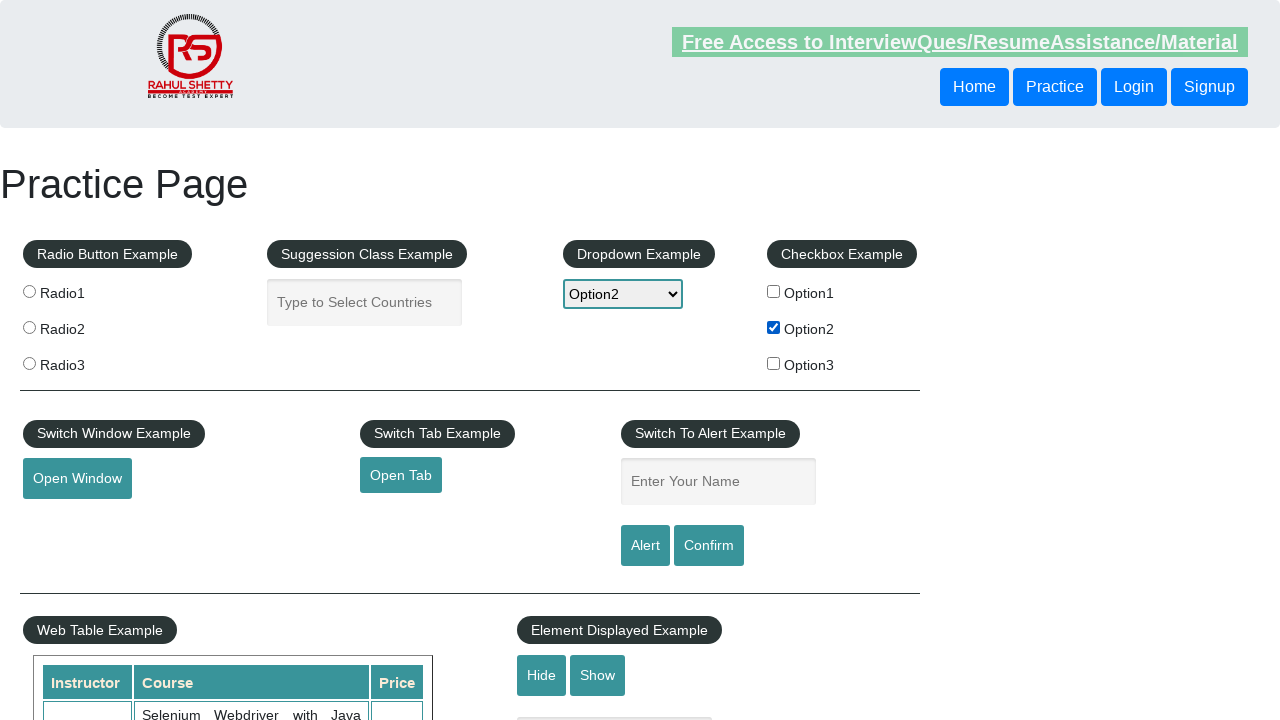

Filled name field with value: option2 on input#name
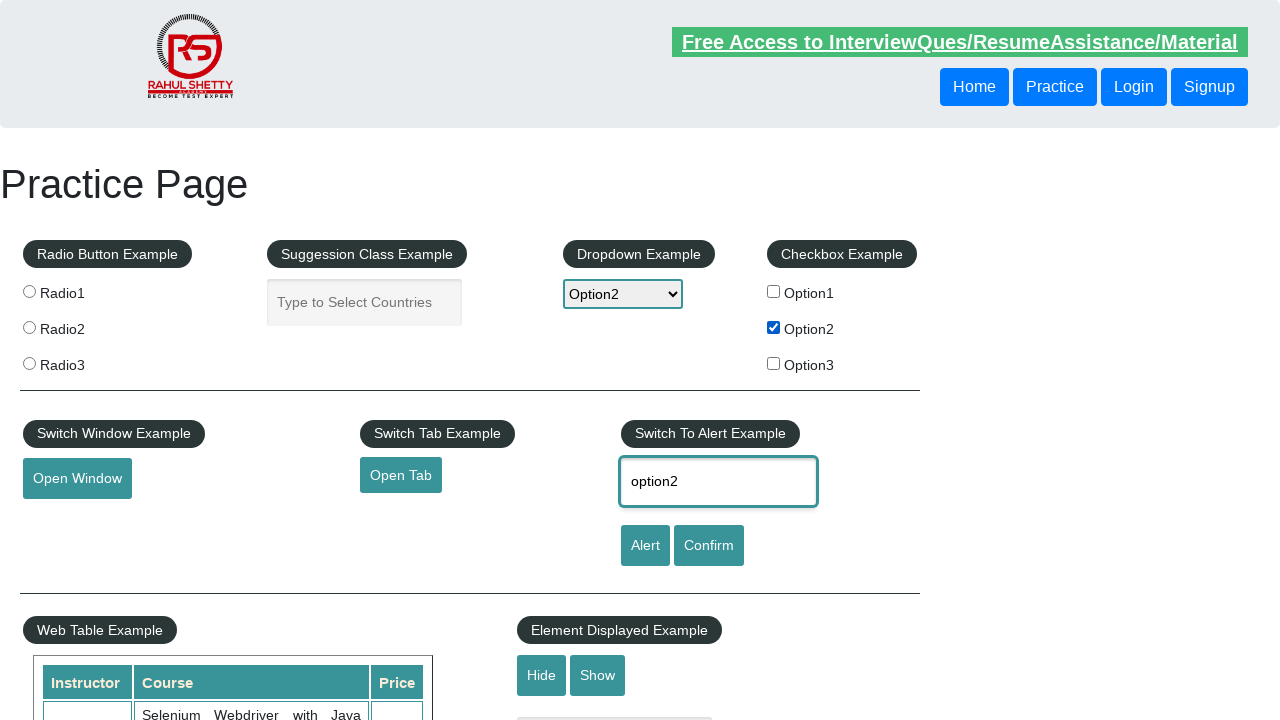

Clicked alert button at (645, 546) on input#alertbtn
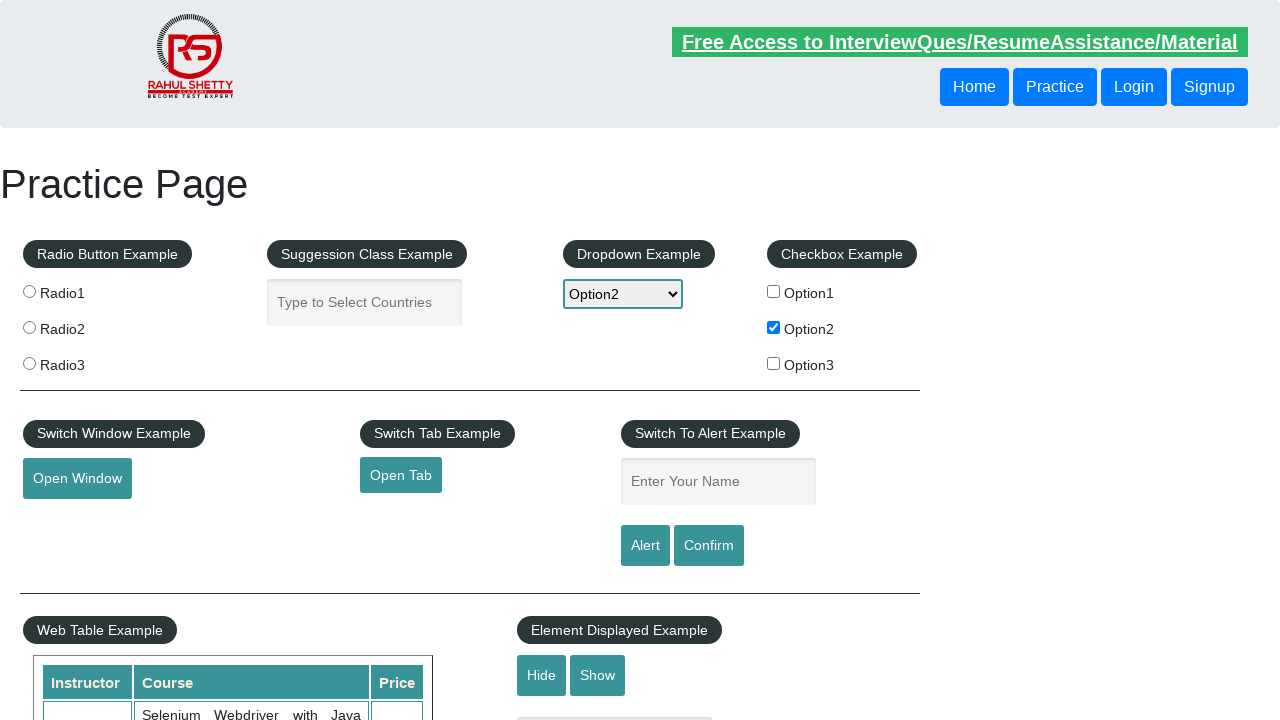

Alert dialog accepted
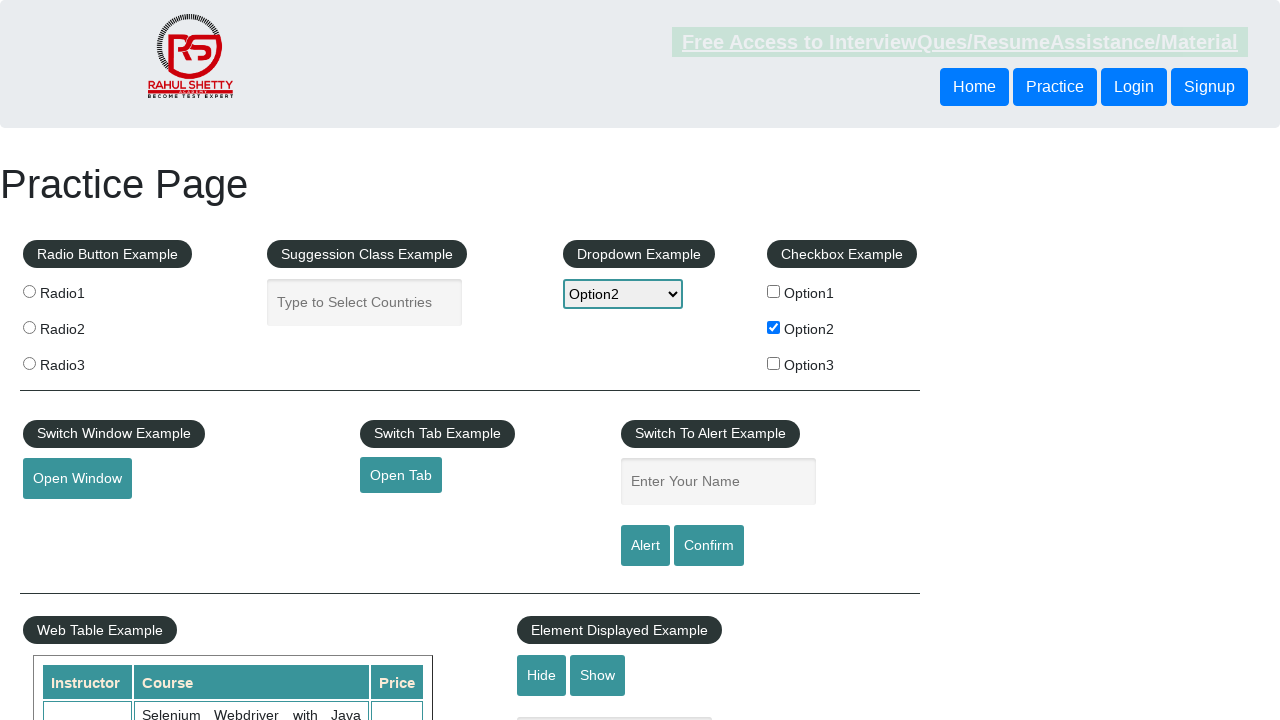

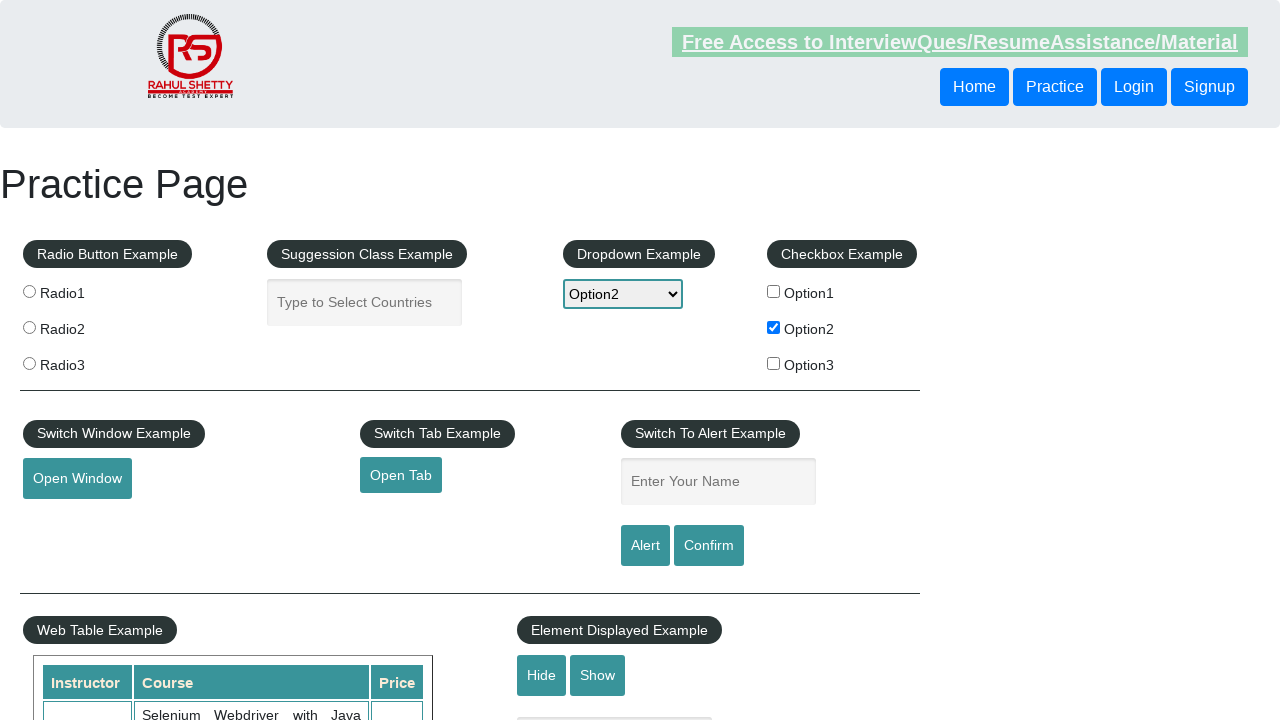